Navigates to the Freshworks website and clicks on the Support link using explicit wait conditions

Starting URL: https://www.freshworks.com/

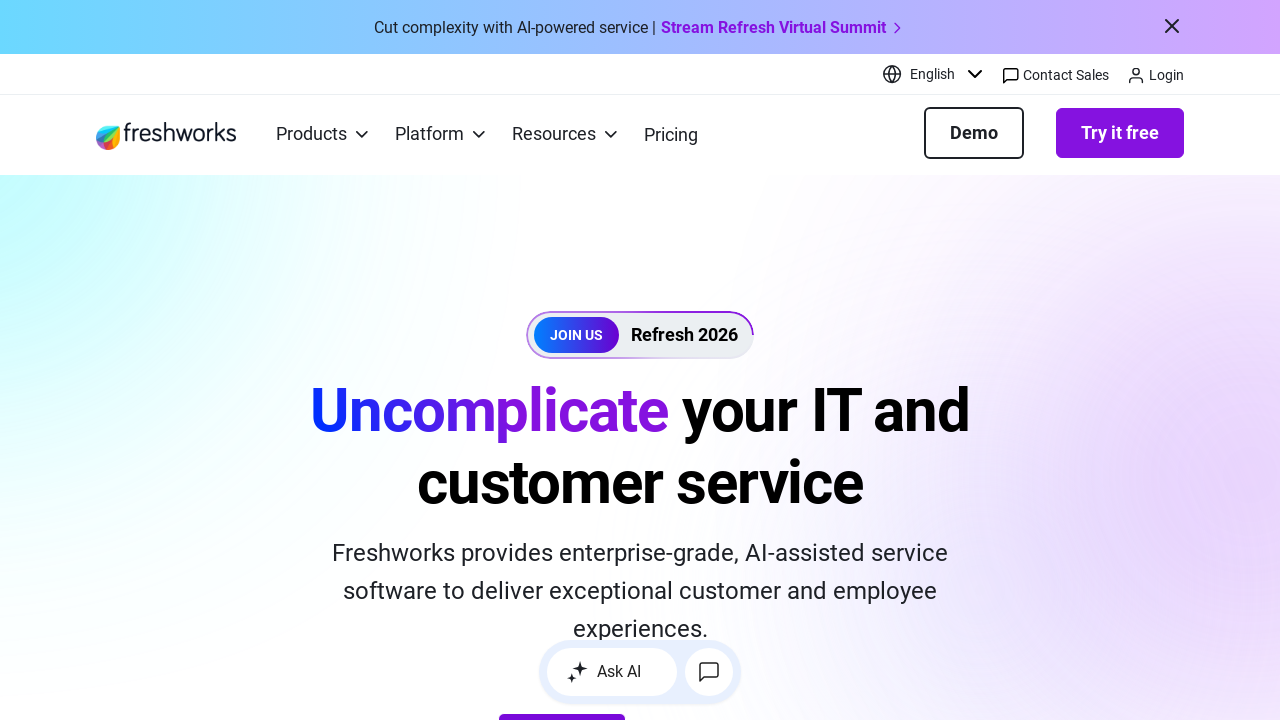

Navigated to Freshworks website
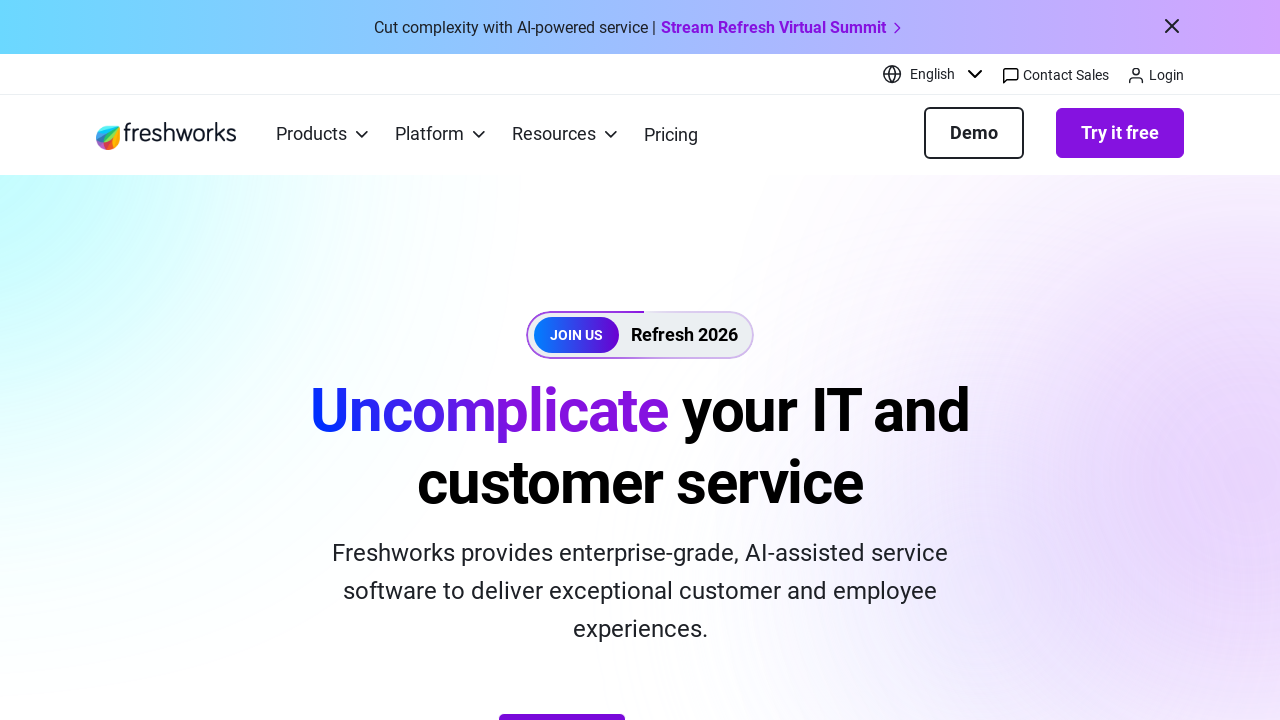

Clicked Support link using explicit wait condition at (489, 362) on a:has-text('Support')
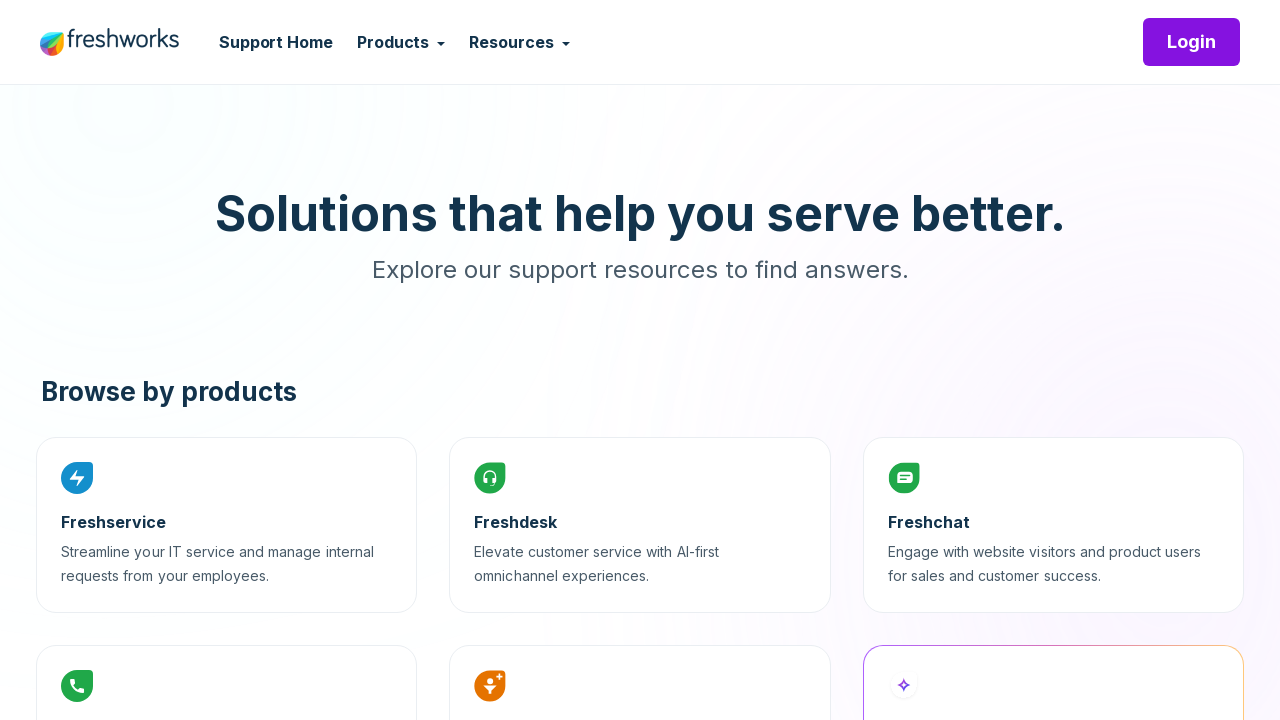

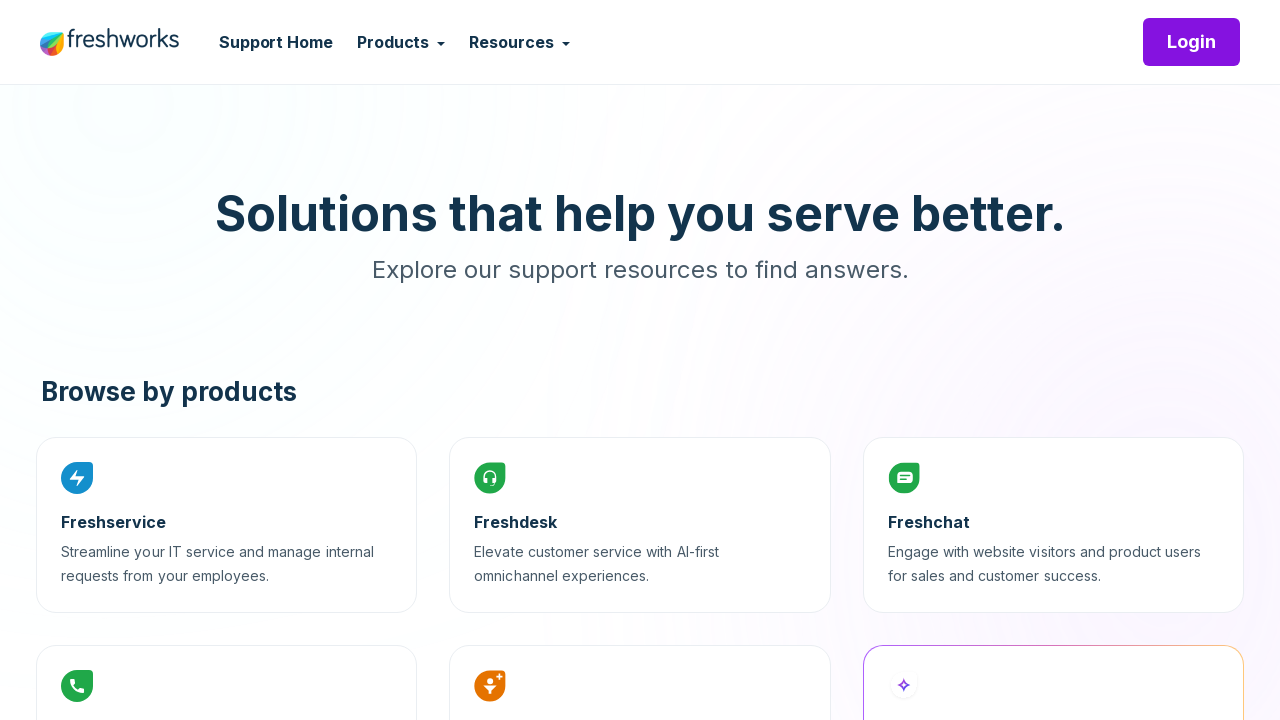